Tests the property search functionality by selecting a city, entering a location, and submitting the search form

Starting URL: https://realtyassistant.in/

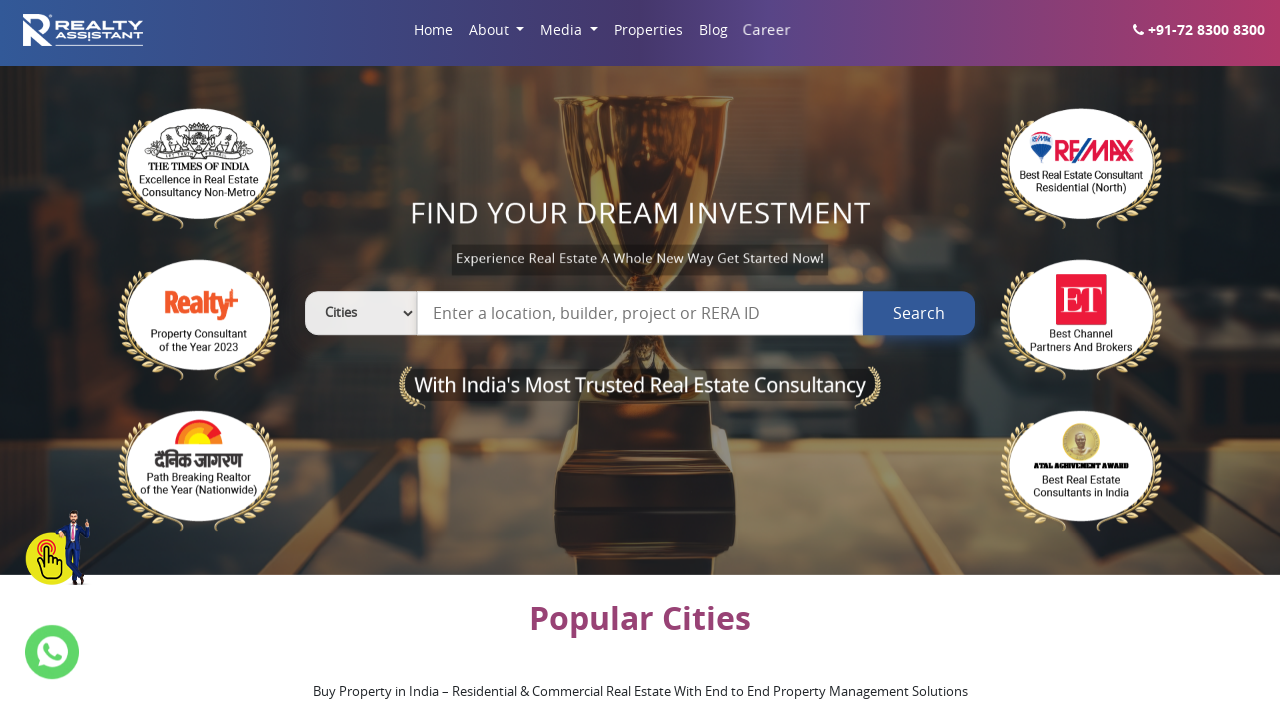

Clicked on cities dropdown at (361, 313) on #cities
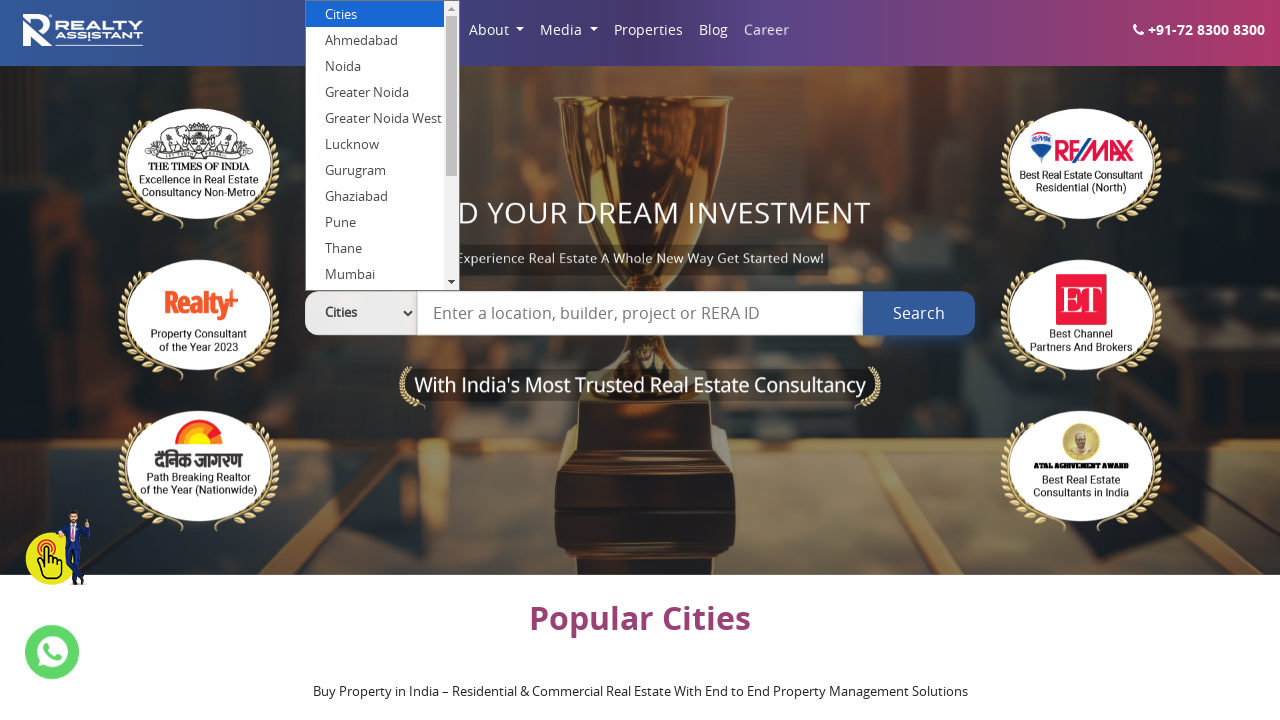

Selected 'Noida' from the cities dropdown on #cities
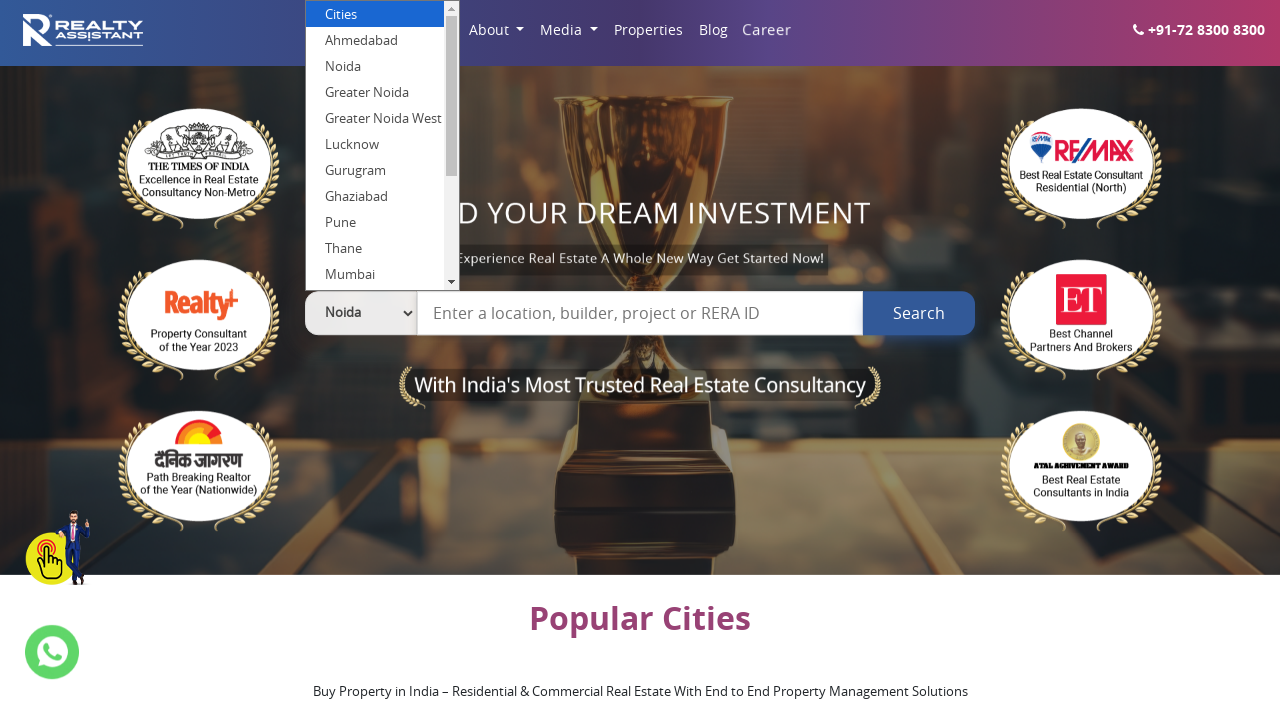

Clicked on the search input field at (640, 313) on .col-md-8 > input
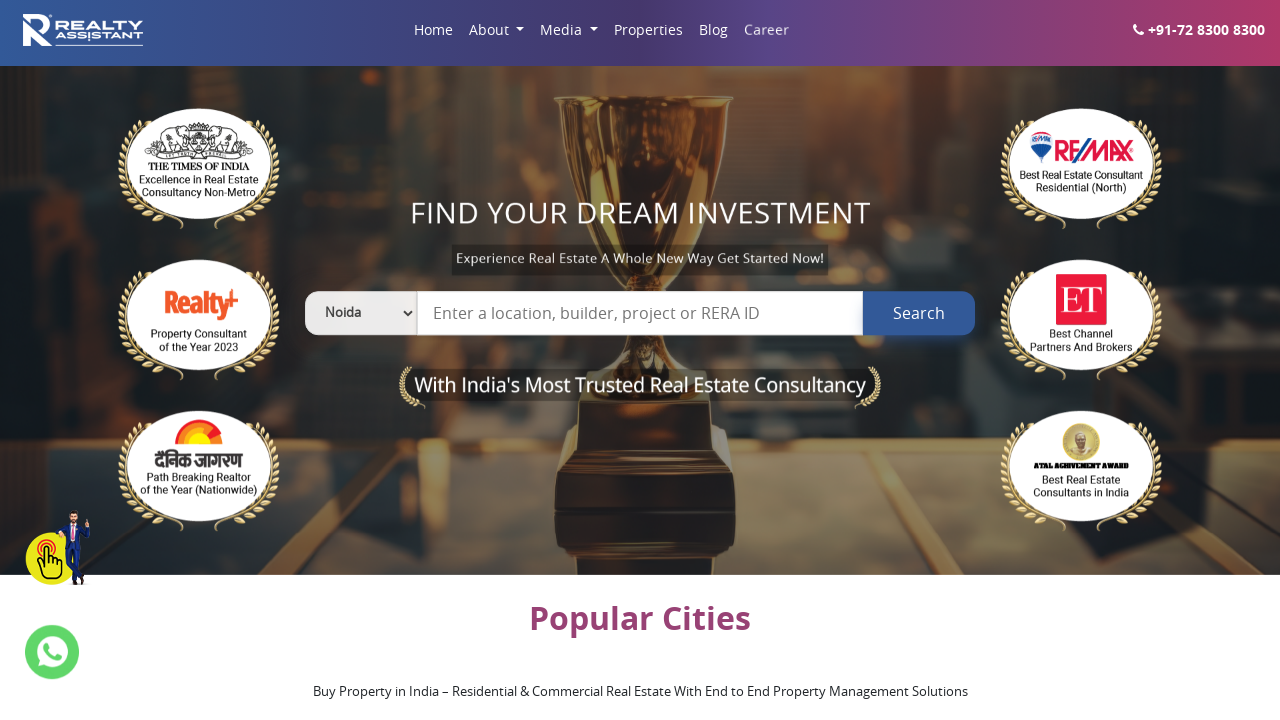

Entered 'sector 150' in the search field on .col-md-8 > input
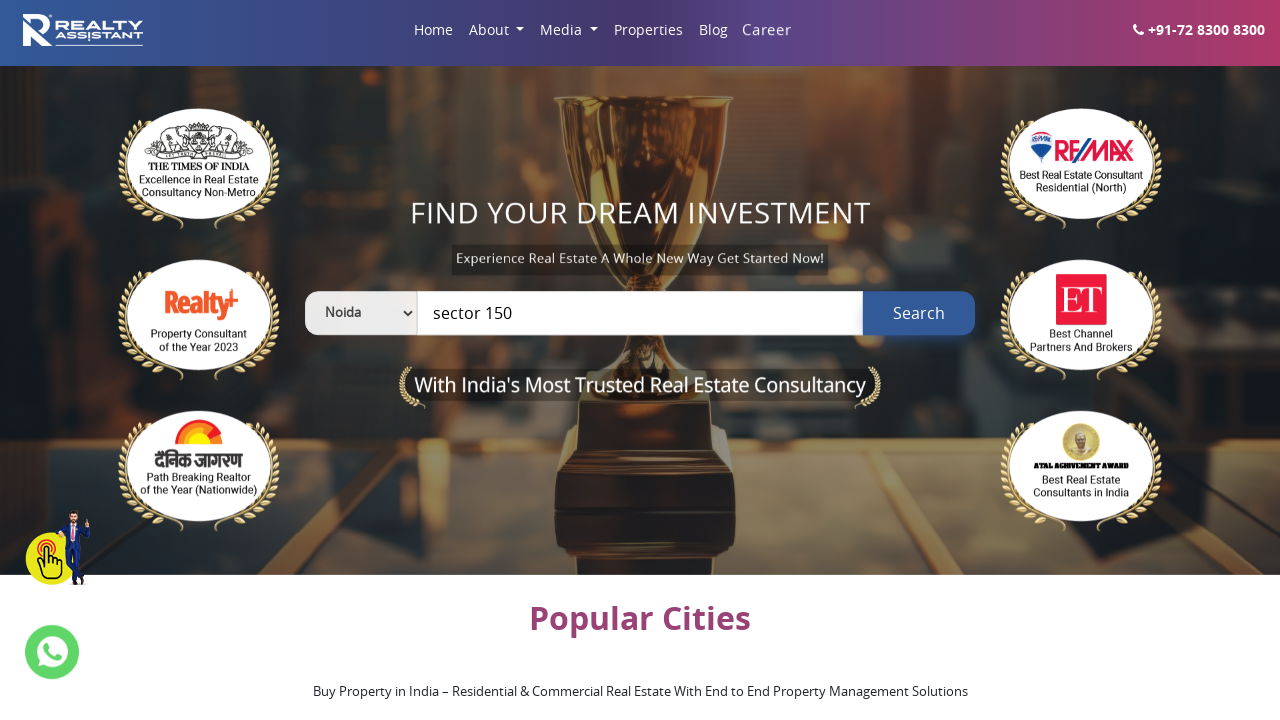

Clicked submit button to search for properties in Noida, sector 150 at (919, 313) on input[name='submit']
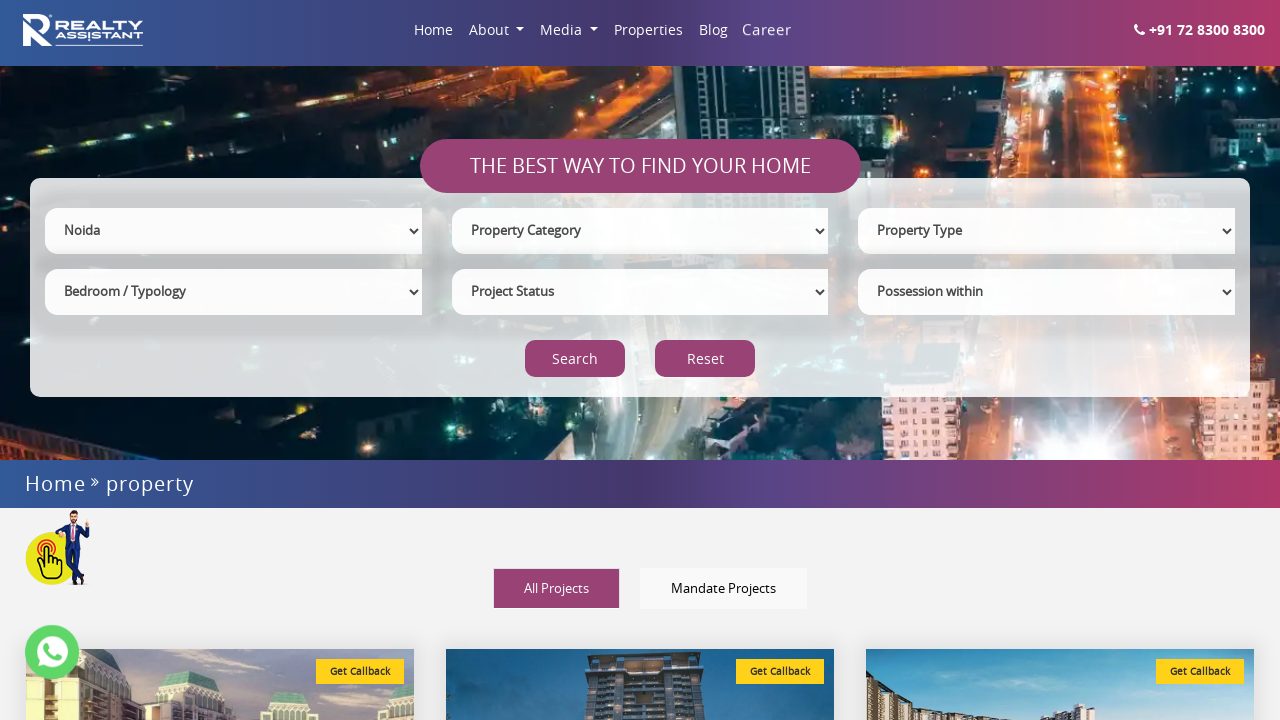

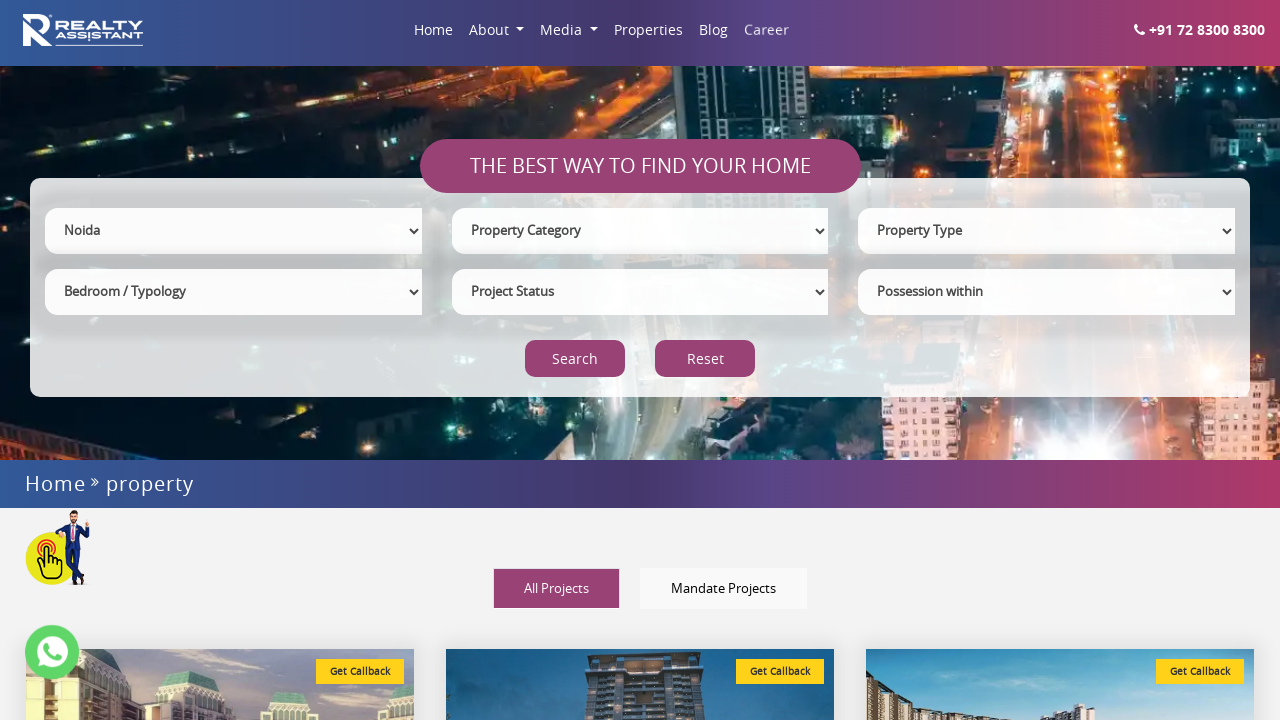